Tests drag and drop functionality by dragging a draggable element and dropping it onto a target droppable element

Starting URL: https://jqueryui.com/resources/demos/droppable/default.html

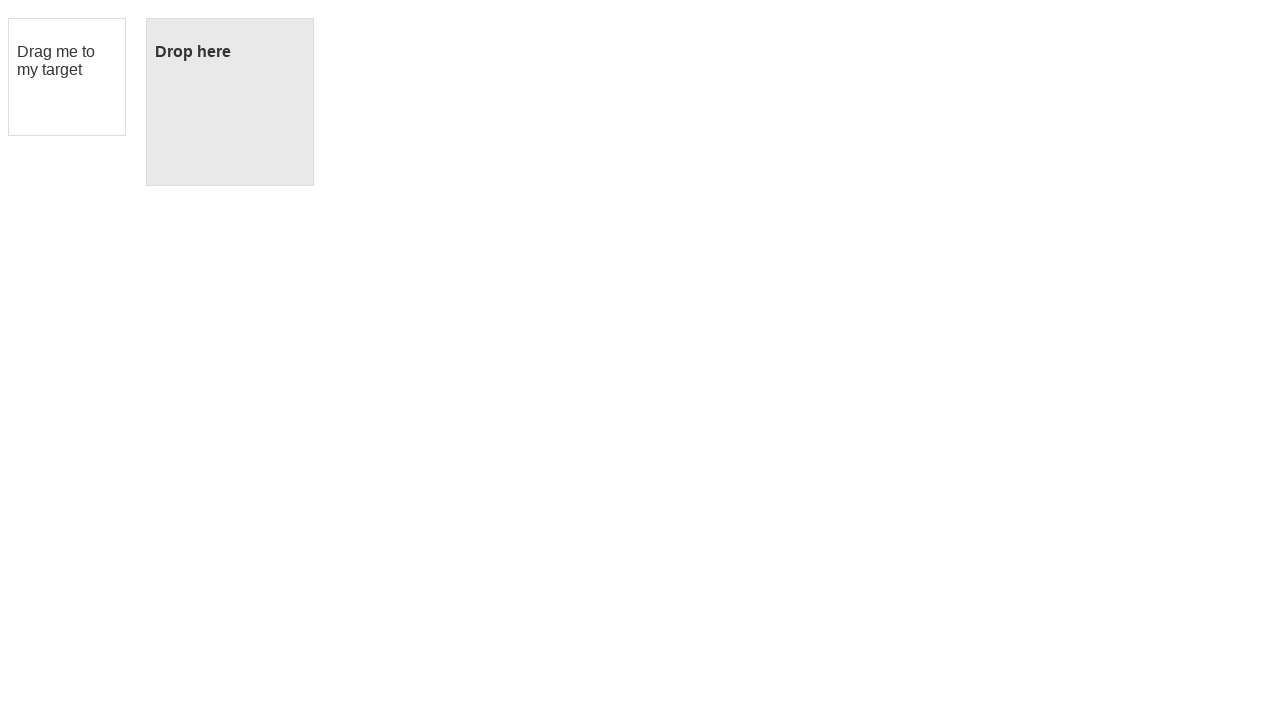

Navigated to jQuery UI droppable demo page
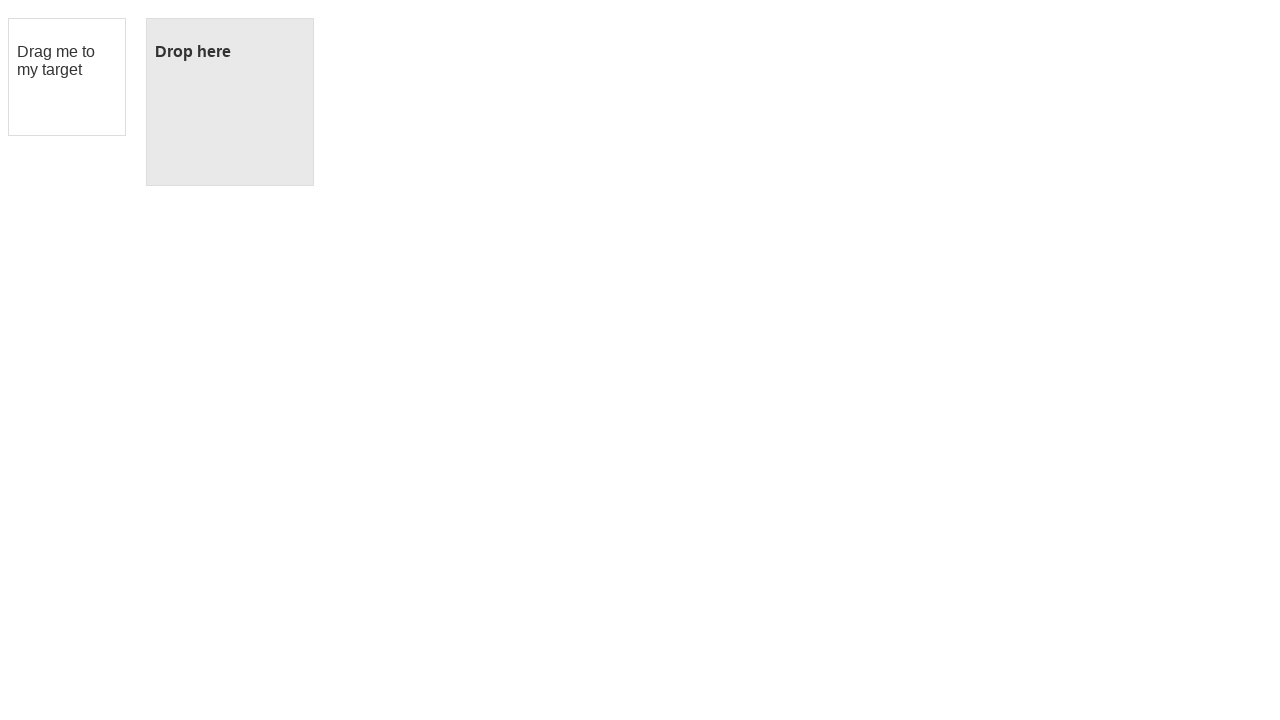

Located draggable source element
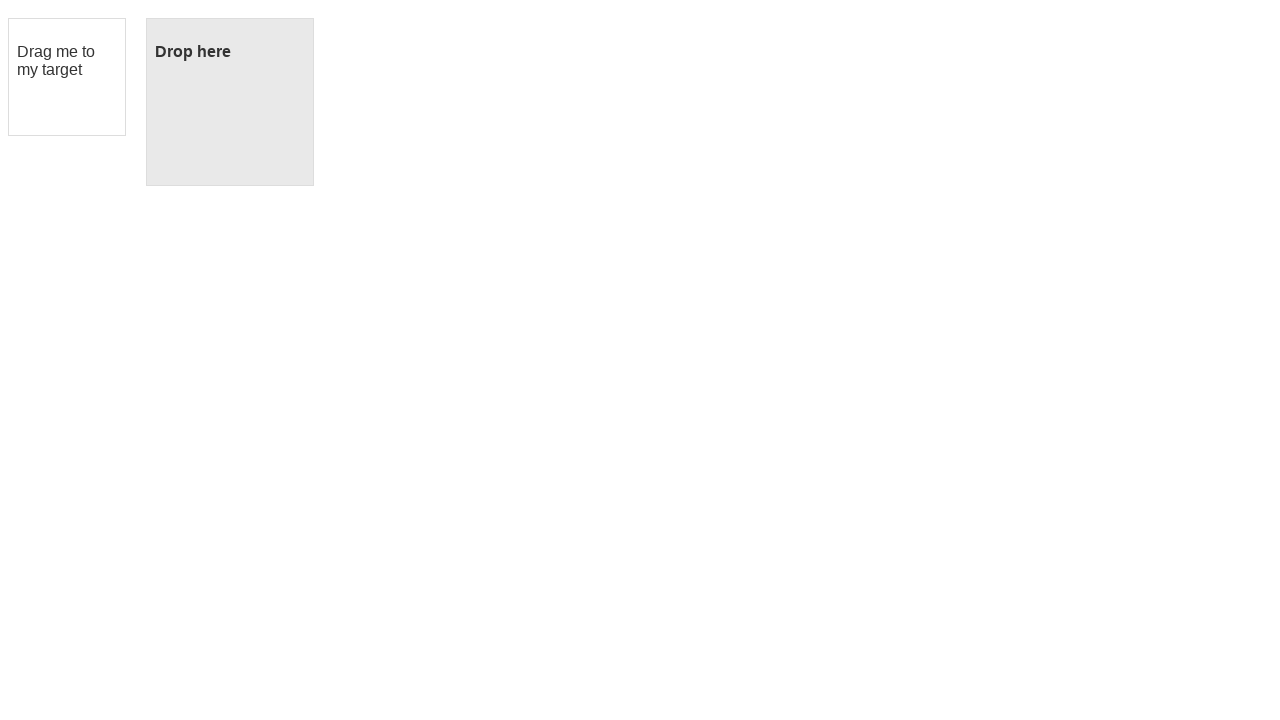

Located droppable target element
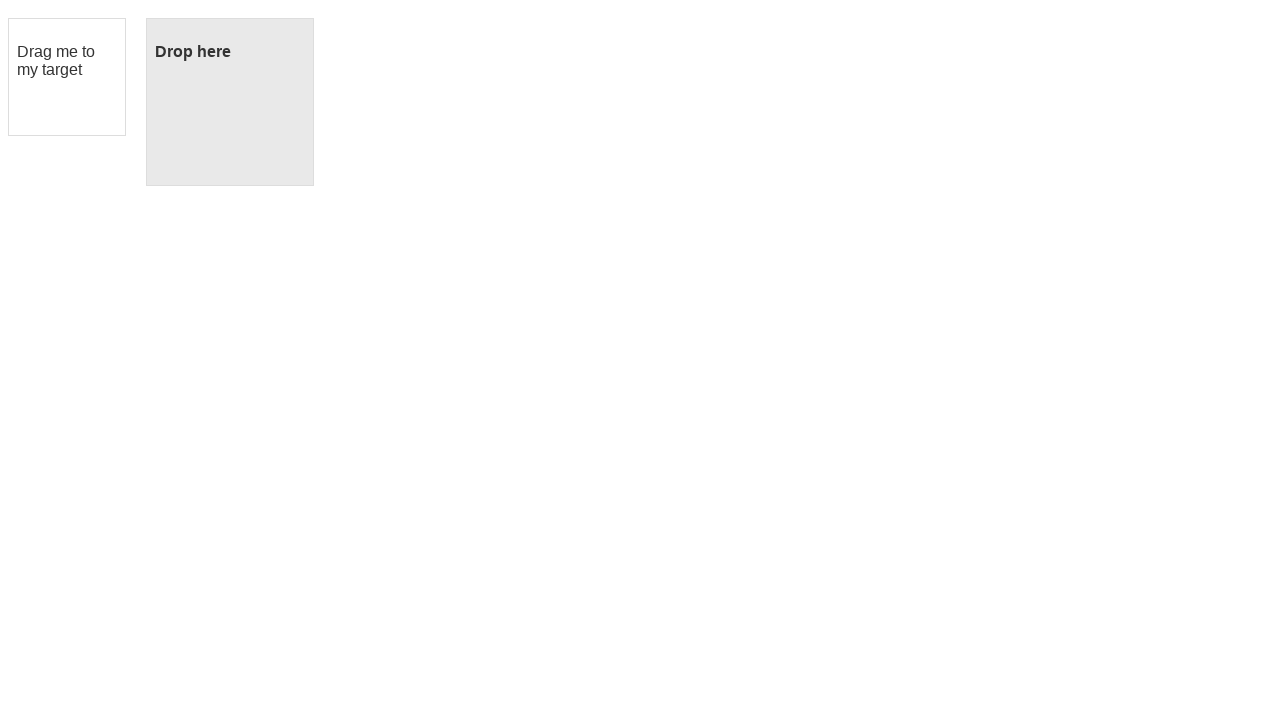

Dragged draggable element and dropped it onto droppable target element at (230, 102)
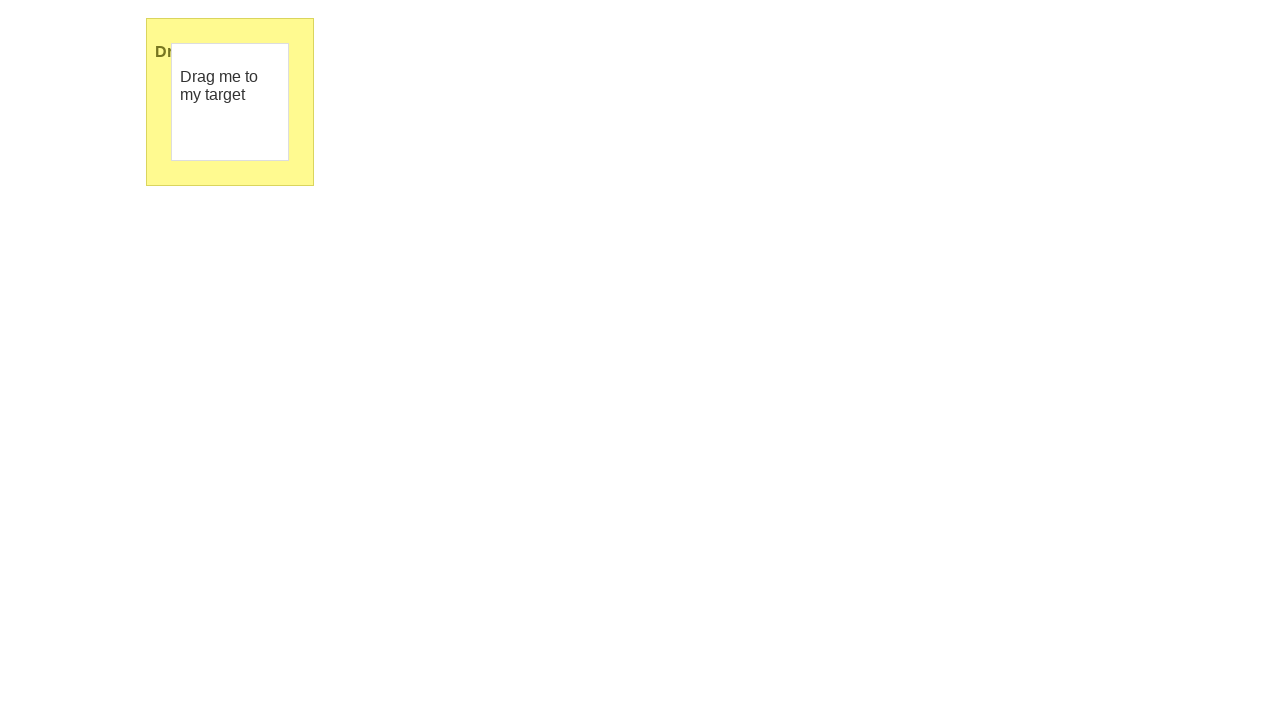

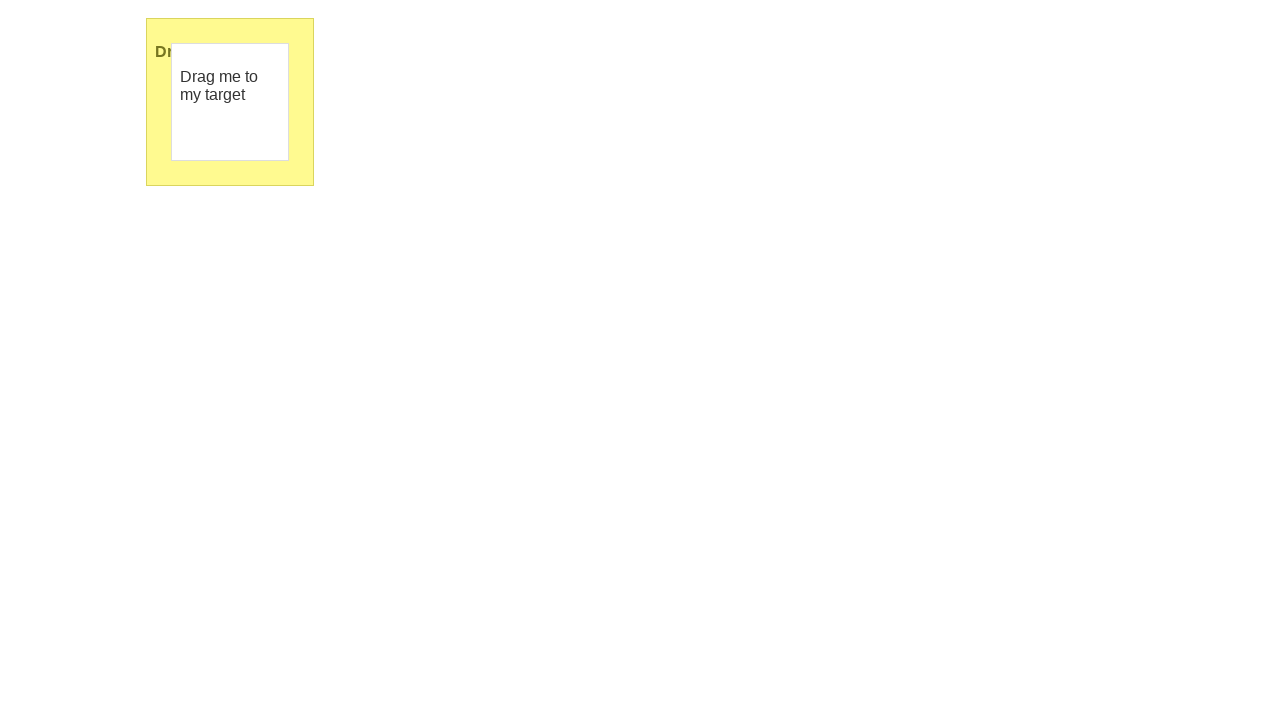